Tests dropdown navigation by pressing down then up arrow to verify selection changes

Starting URL: https://the-internet.herokuapp.com/dropdown

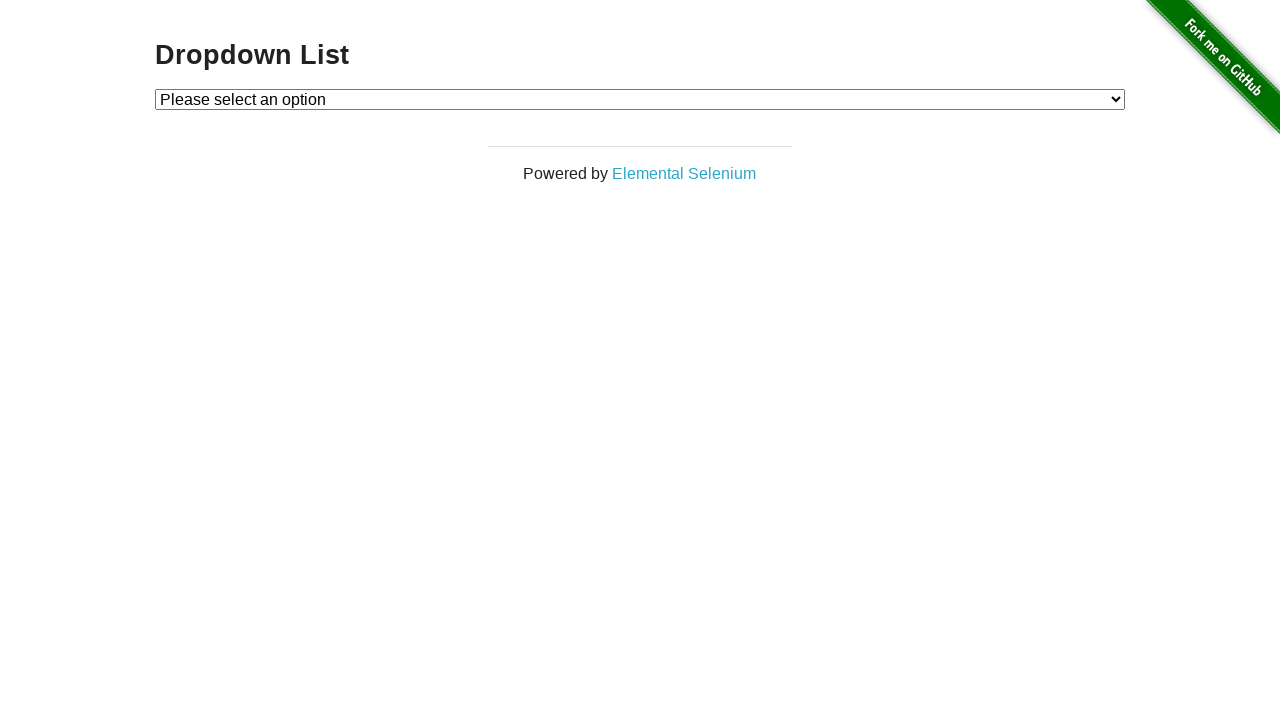

Navigated to dropdown test page
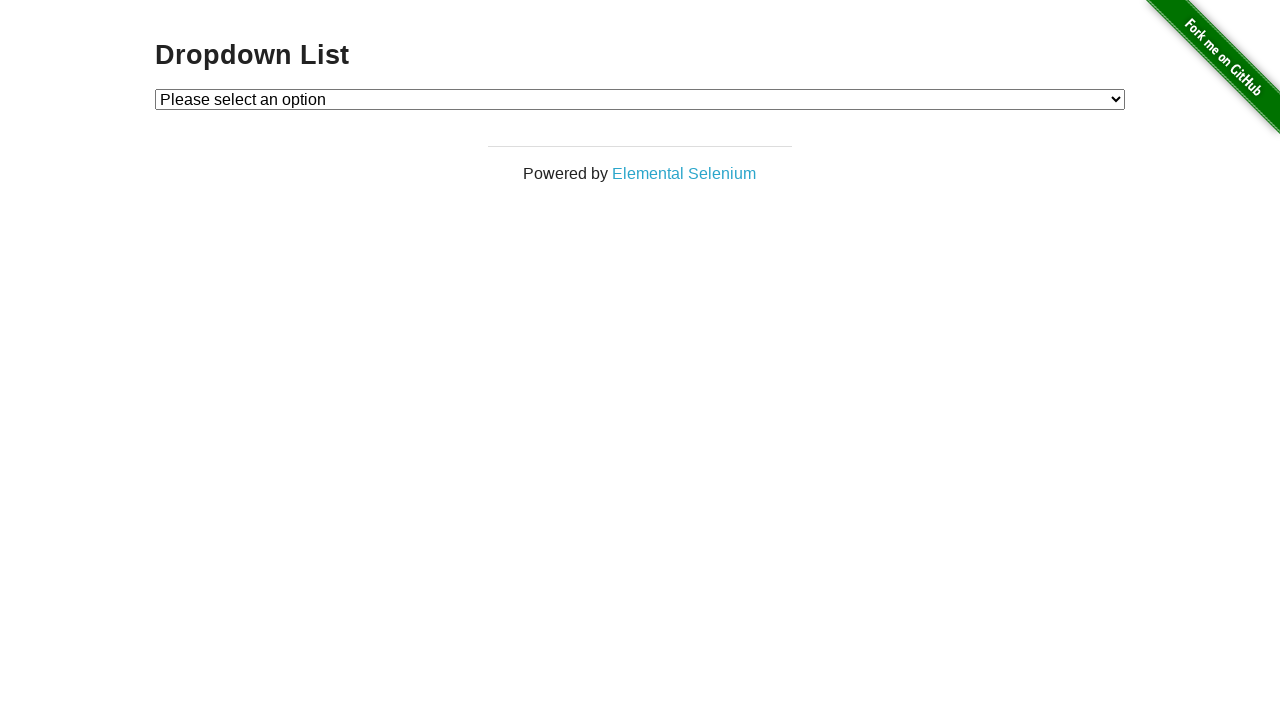

Located dropdown element
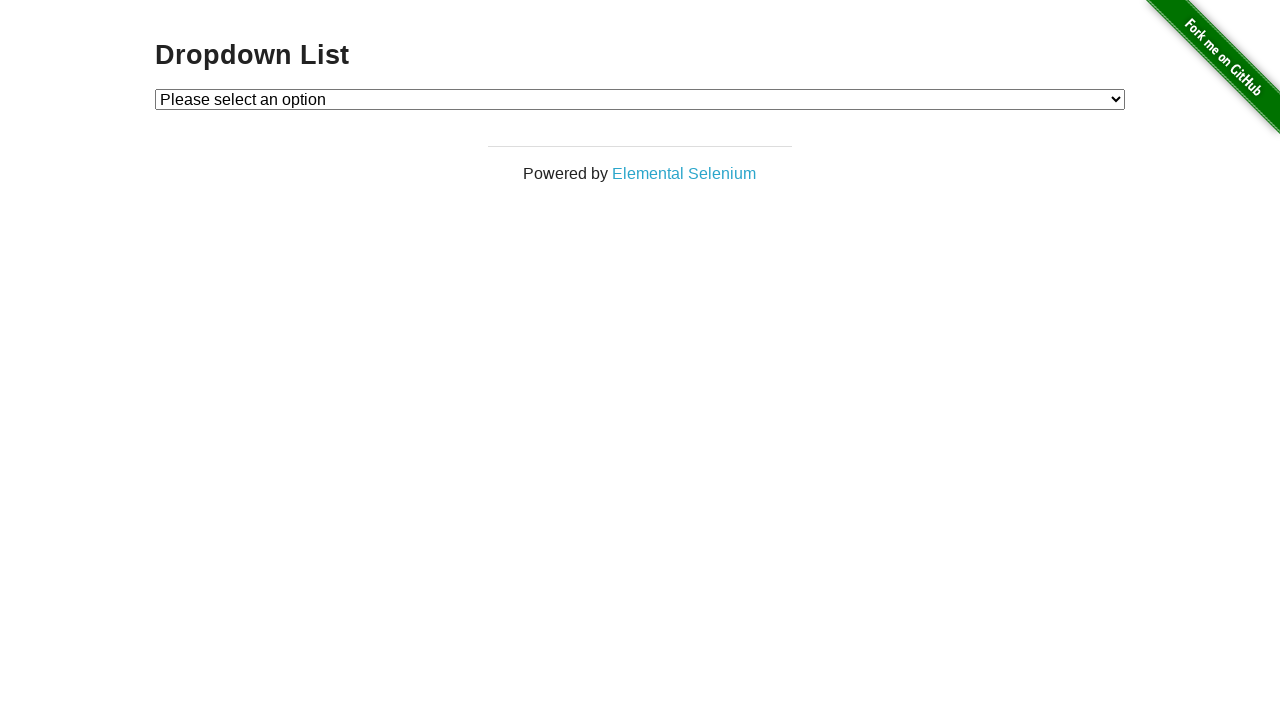

Pressed ArrowDown on dropdown to navigate to next option on #dropdown
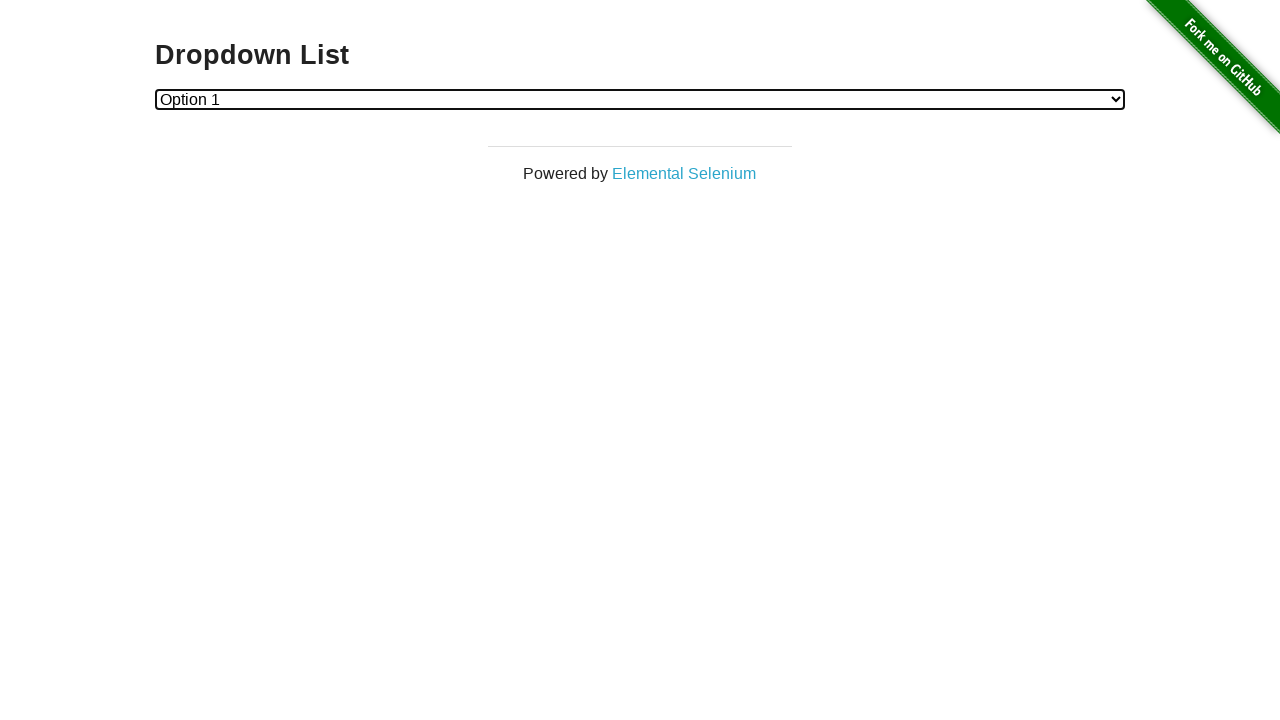

Pressed ArrowUp on dropdown to navigate back to previous option on #dropdown
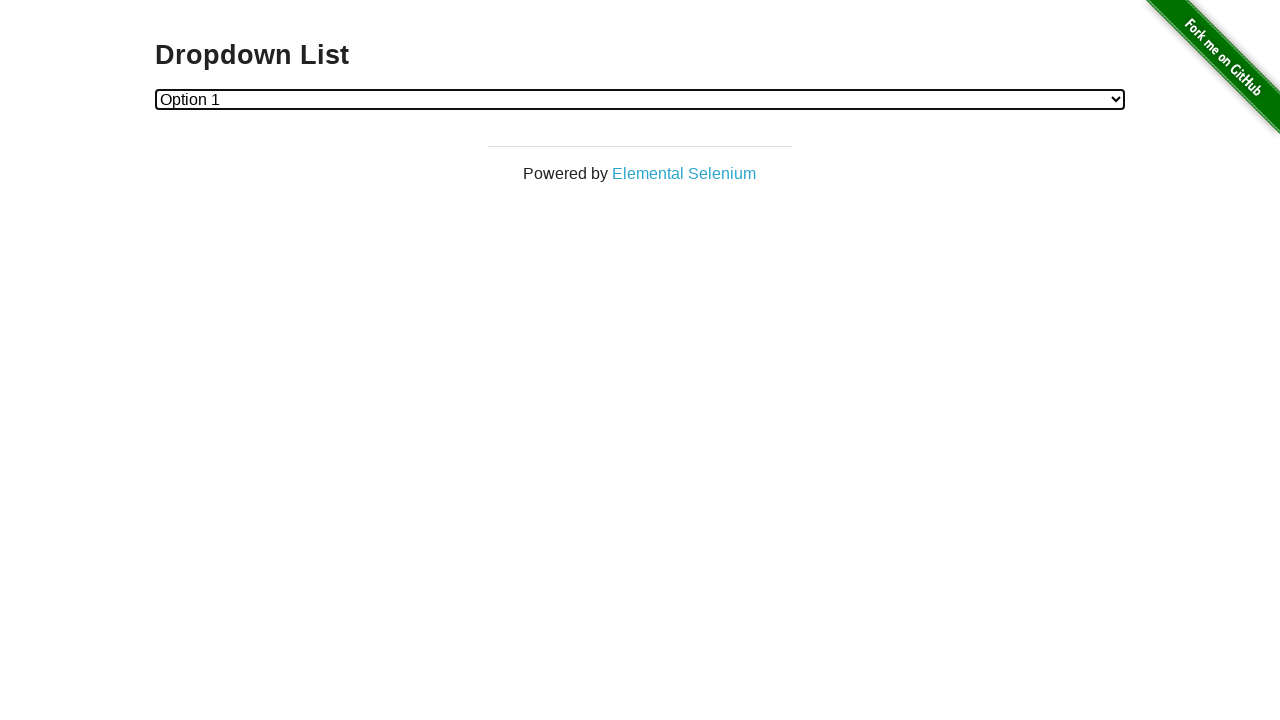

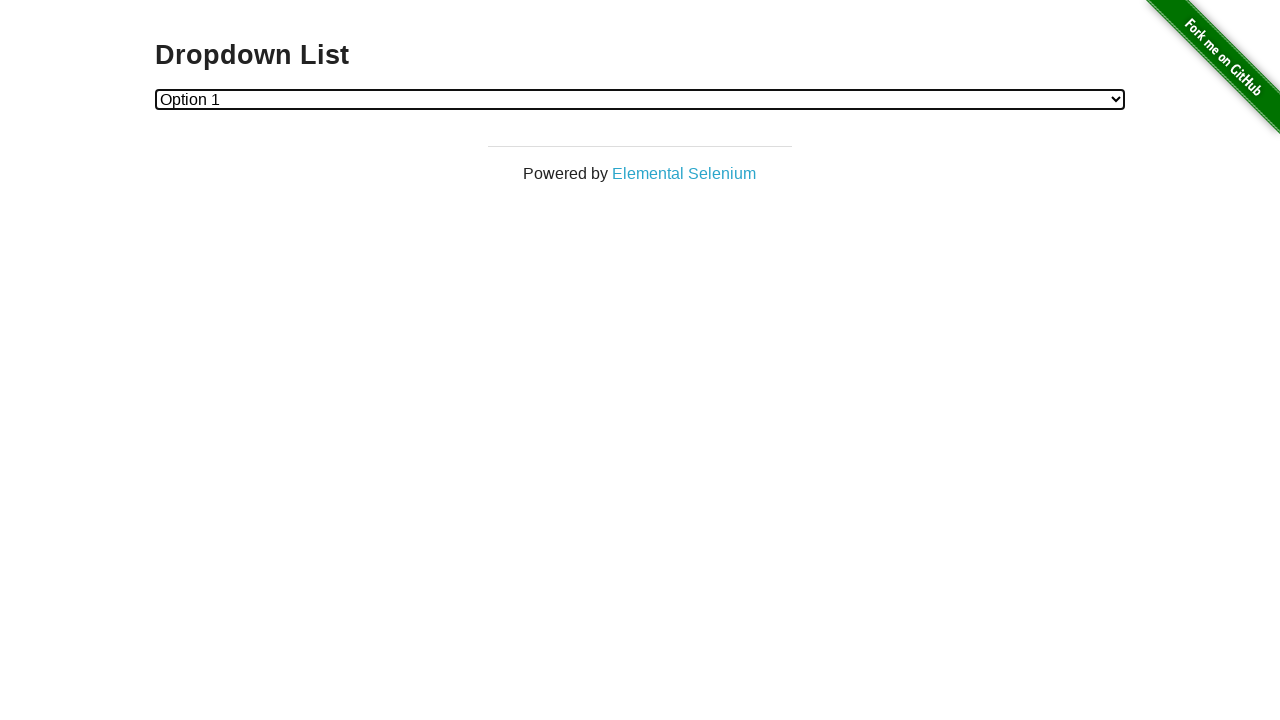